Tests clicking on the Books promotional card and verifies the correct page loads with proper title and breadcrumb

Starting URL: http://intershop5.skillbox.ru/

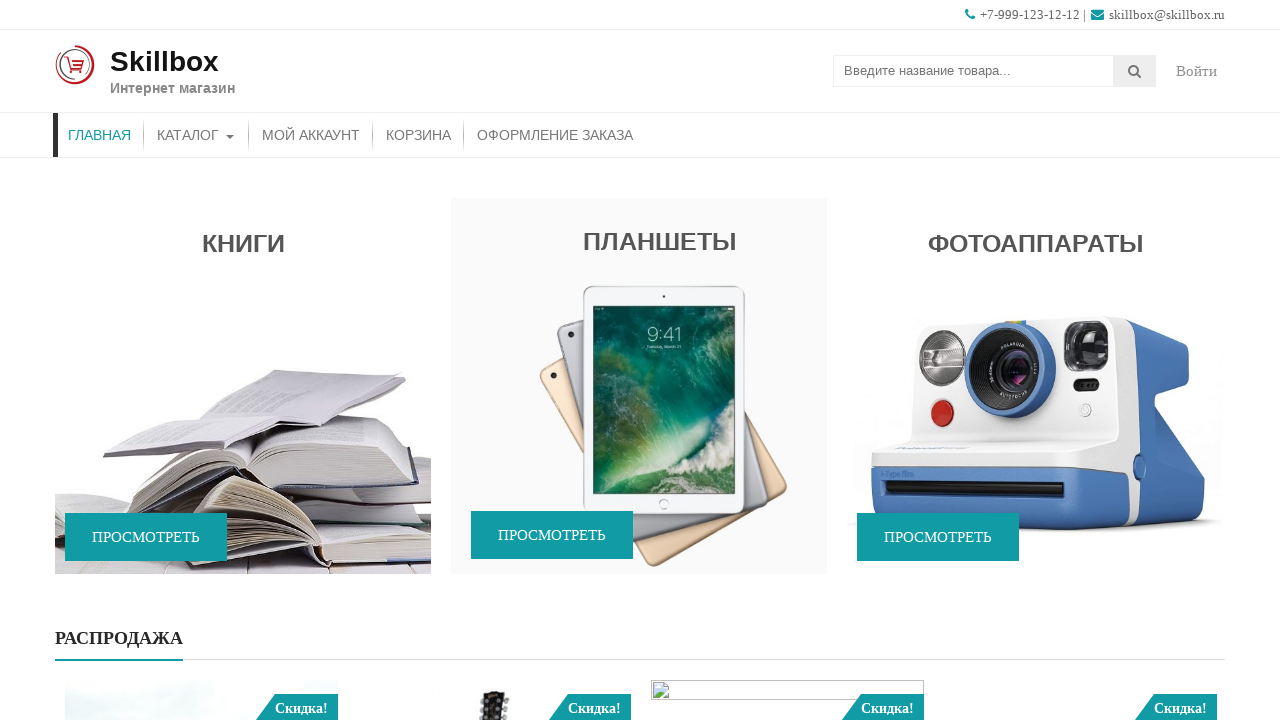

Clicked on Books promotional card at (243, 386) on xpath=//aside[@id='accesspress_storemo-2']//a
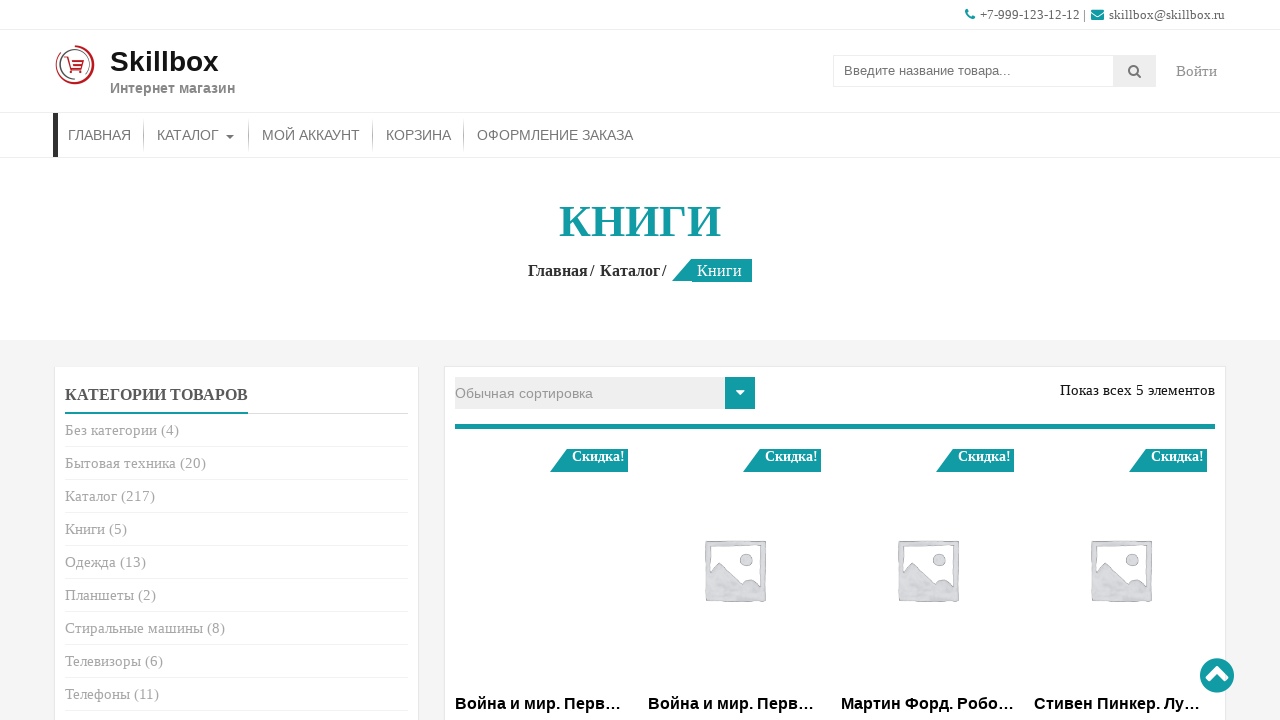

Page title element loaded
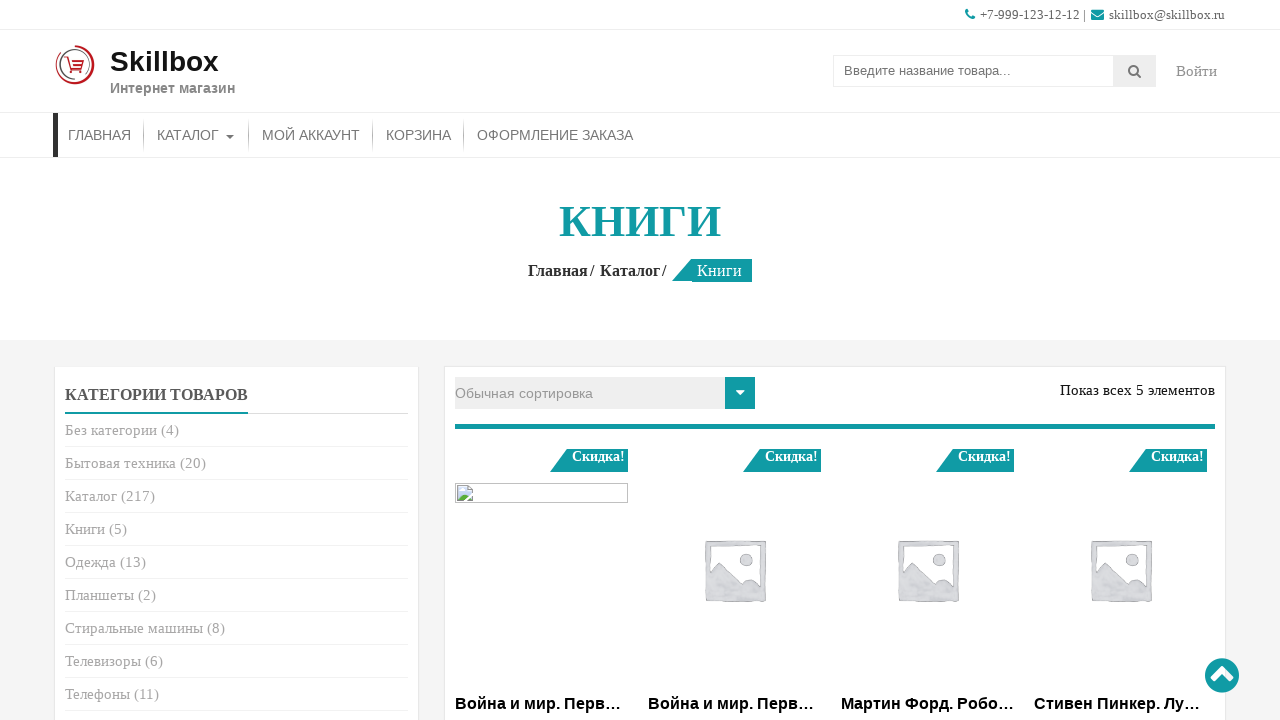

Breadcrumb element loaded and page fully rendered
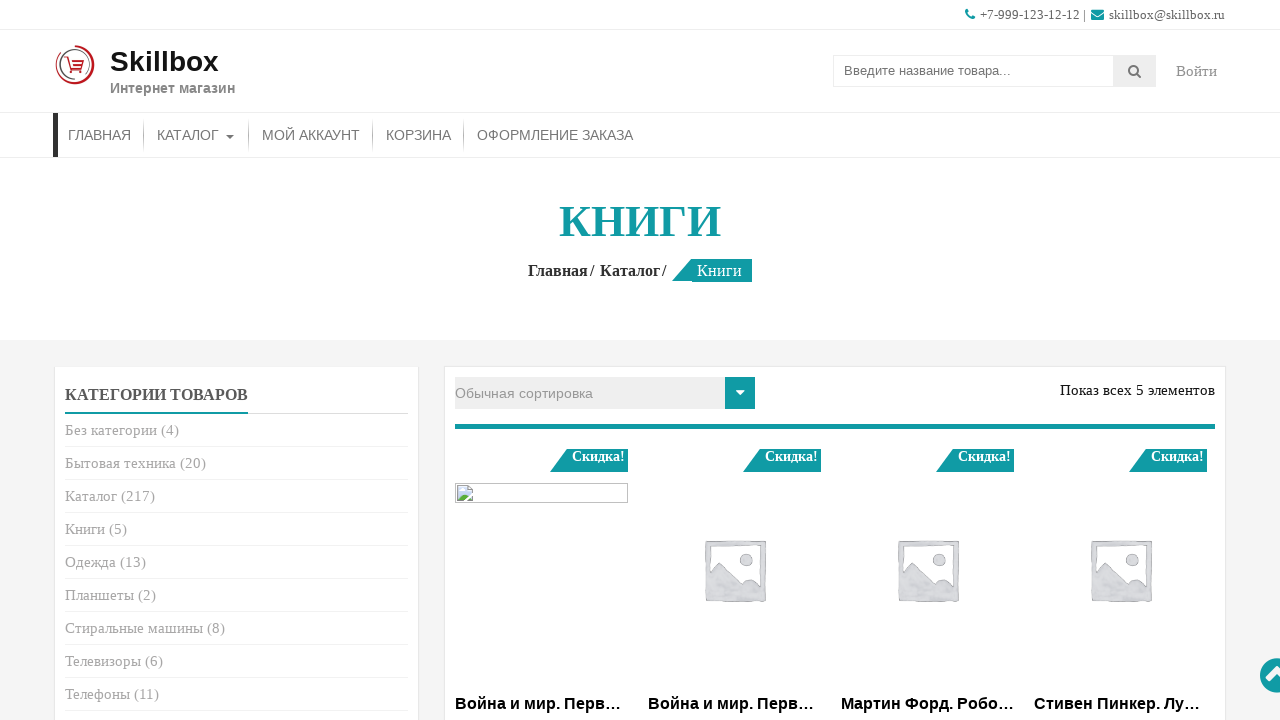

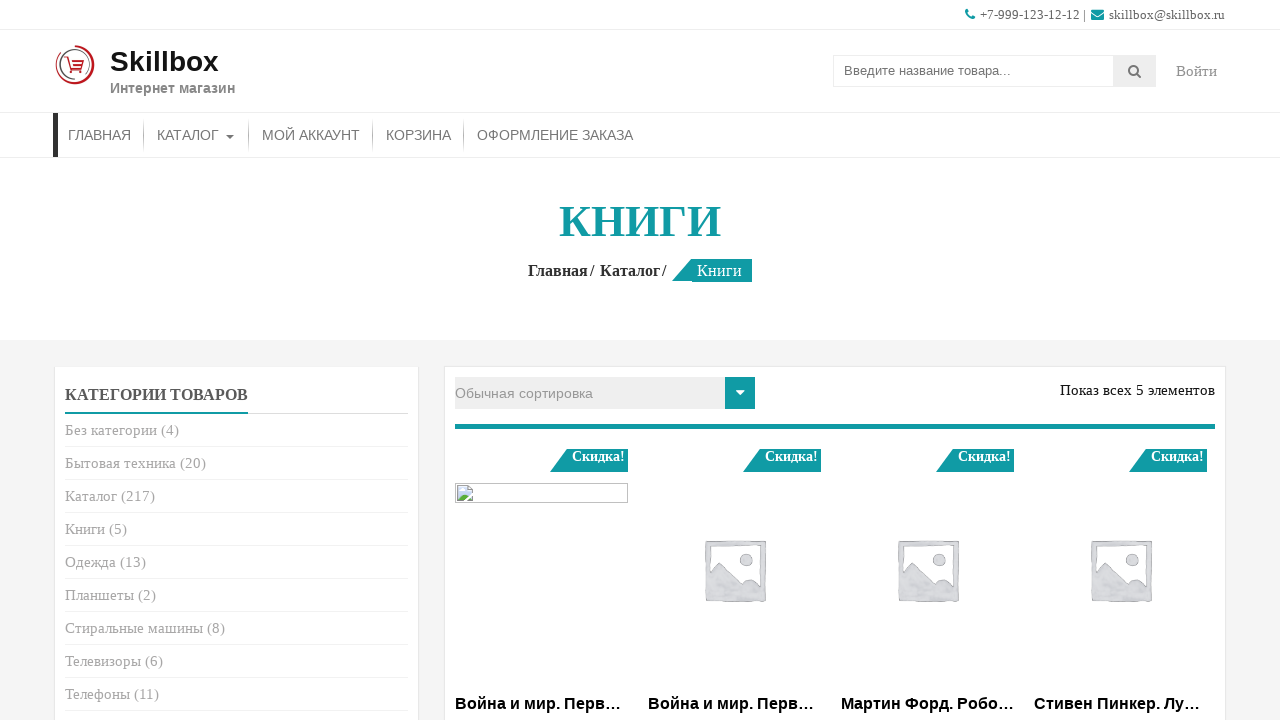